Tests that clicking Clear completed removes completed items from the list

Starting URL: https://demo.playwright.dev/todomvc

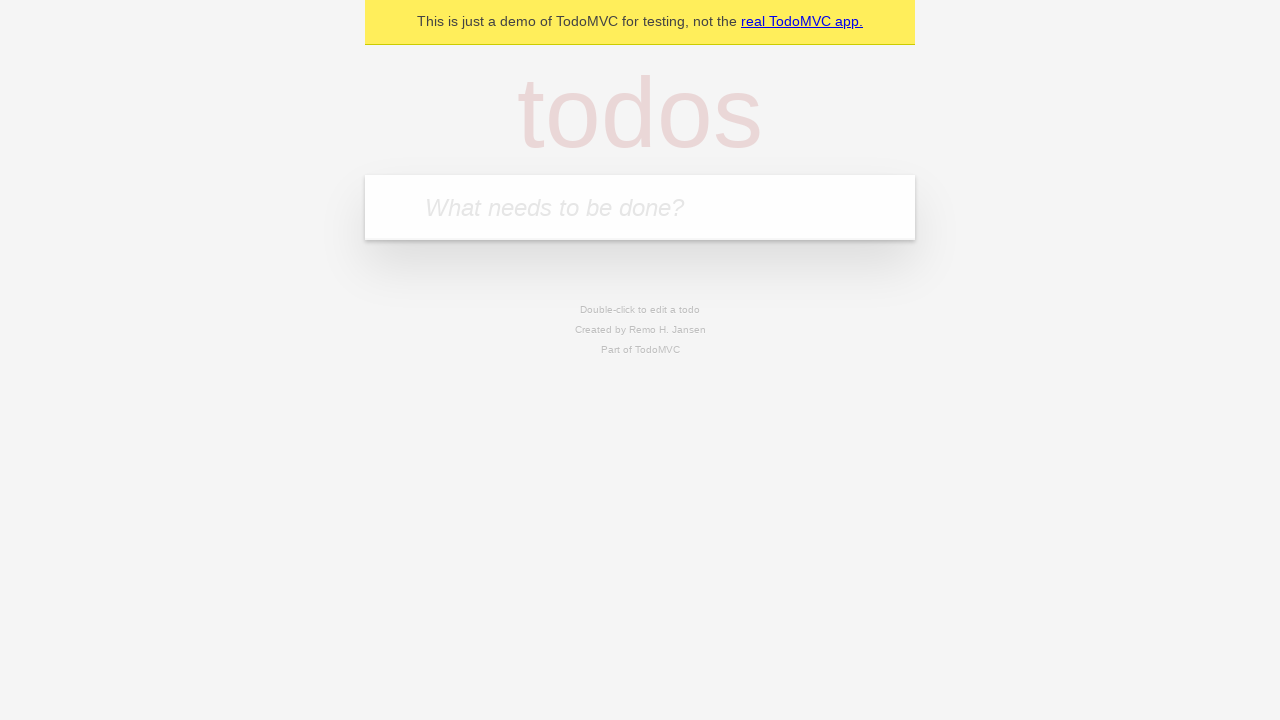

Filled todo input with 'buy some cheese' on internal:attr=[placeholder="What needs to be done?"i]
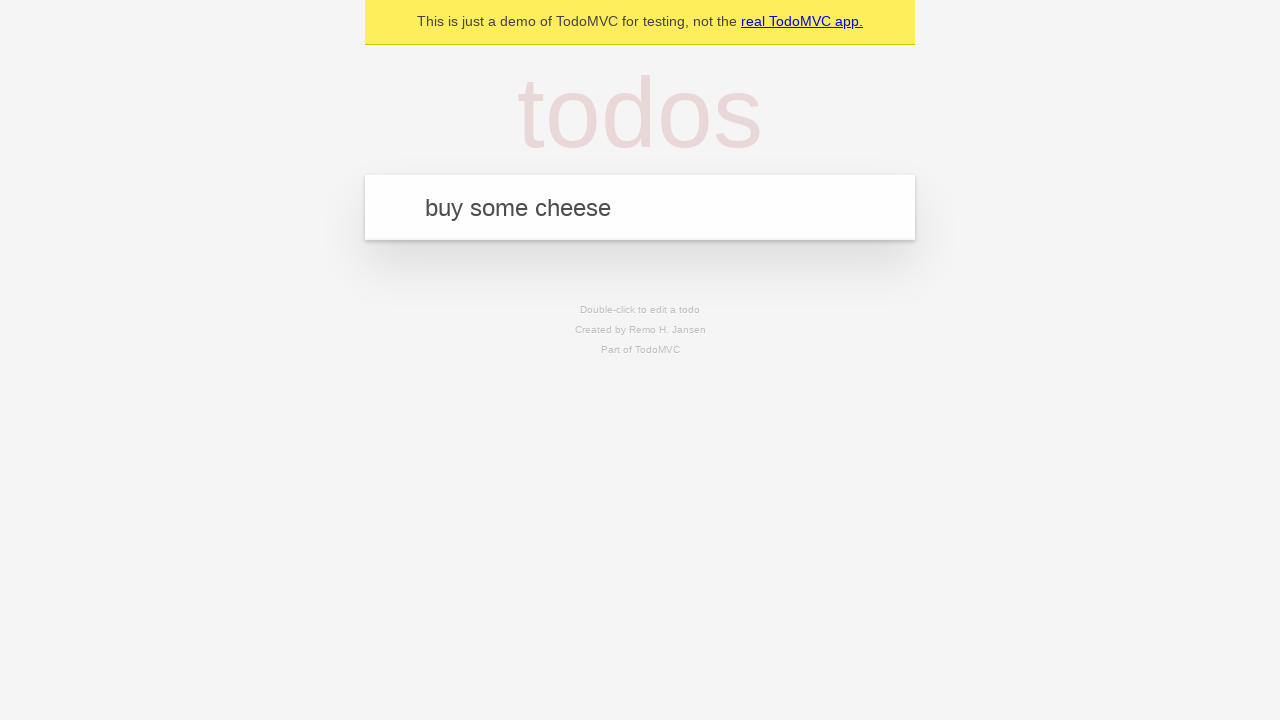

Pressed Enter to add todo 'buy some cheese' on internal:attr=[placeholder="What needs to be done?"i]
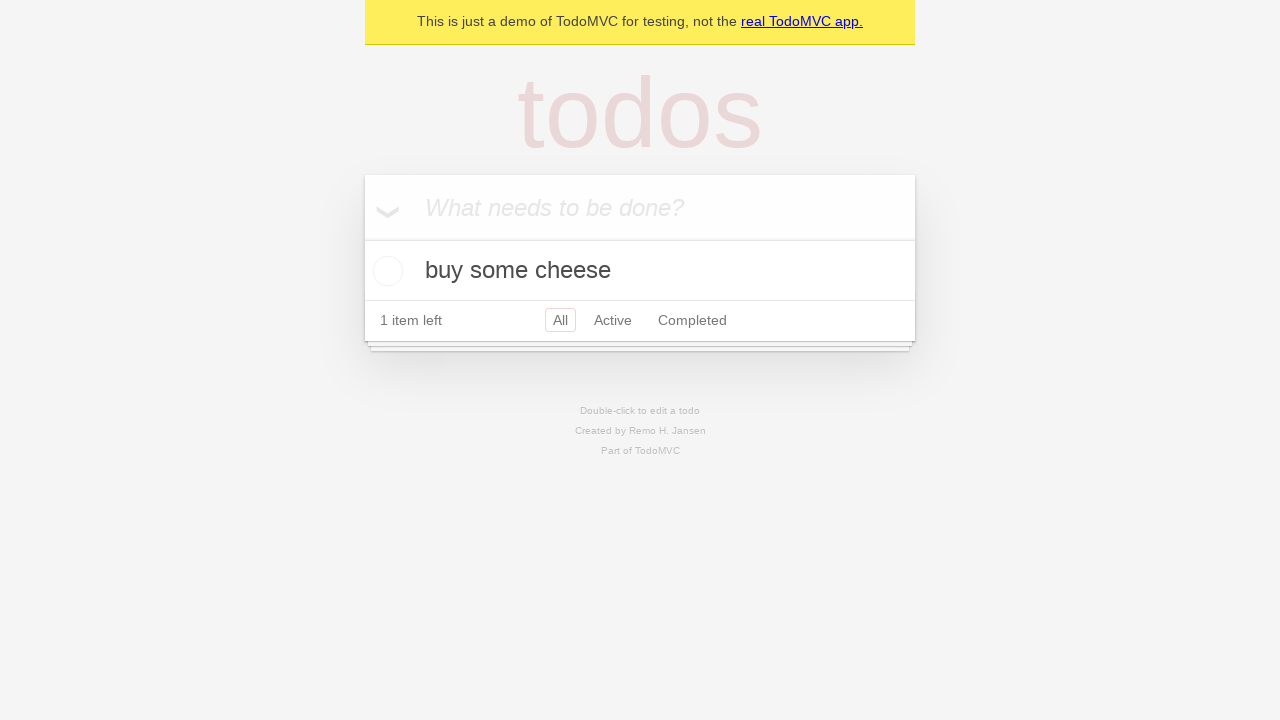

Filled todo input with 'feed the cat' on internal:attr=[placeholder="What needs to be done?"i]
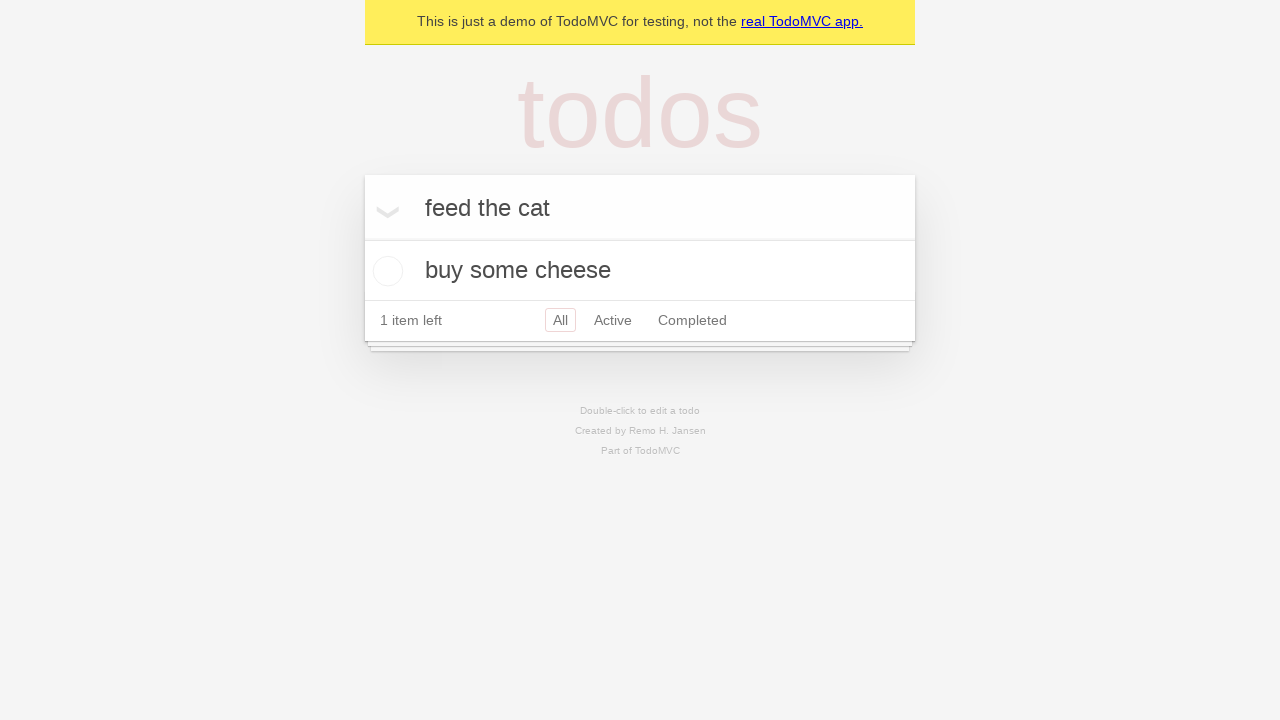

Pressed Enter to add todo 'feed the cat' on internal:attr=[placeholder="What needs to be done?"i]
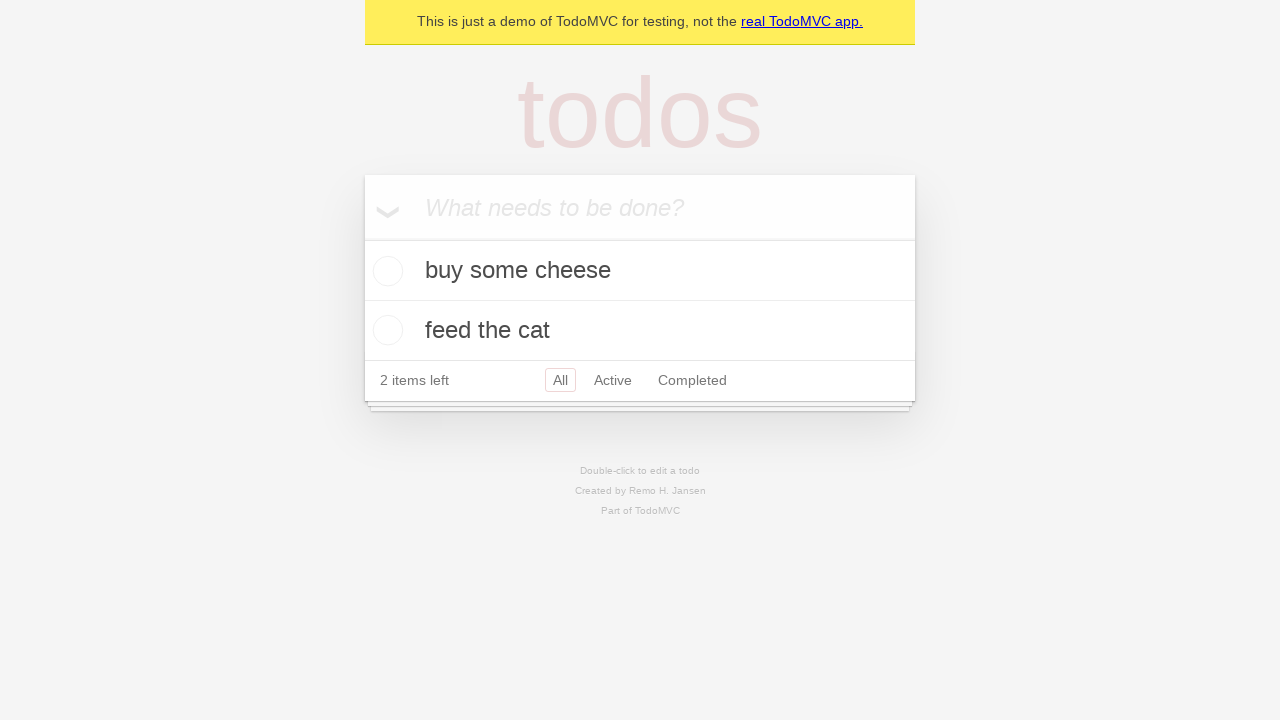

Filled todo input with 'book a doctors appointment' on internal:attr=[placeholder="What needs to be done?"i]
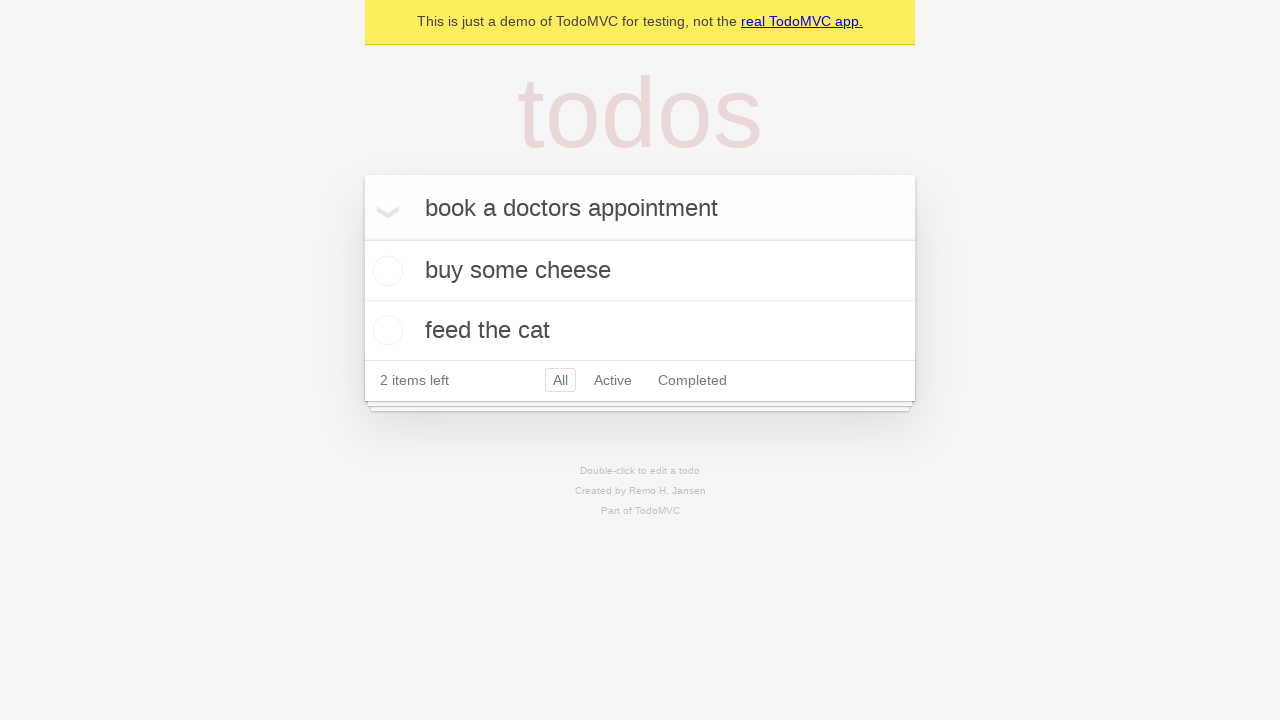

Pressed Enter to add todo 'book a doctors appointment' on internal:attr=[placeholder="What needs to be done?"i]
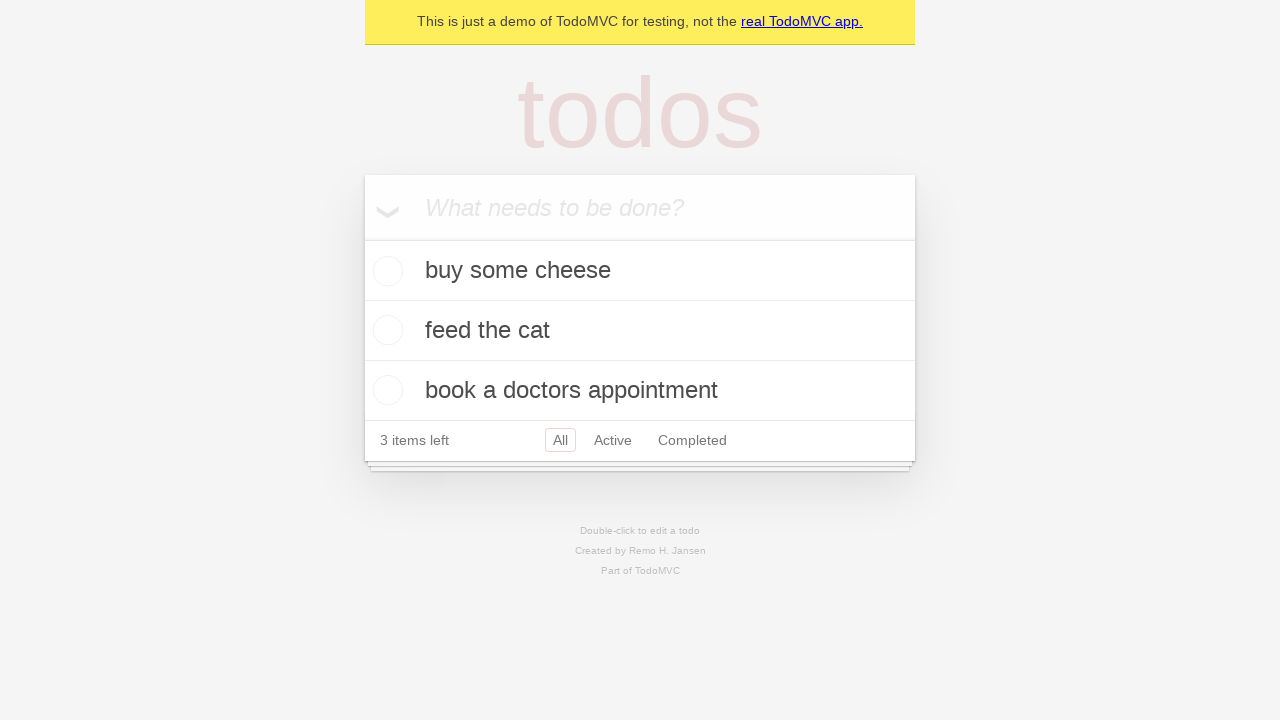

All 3 todo items have loaded
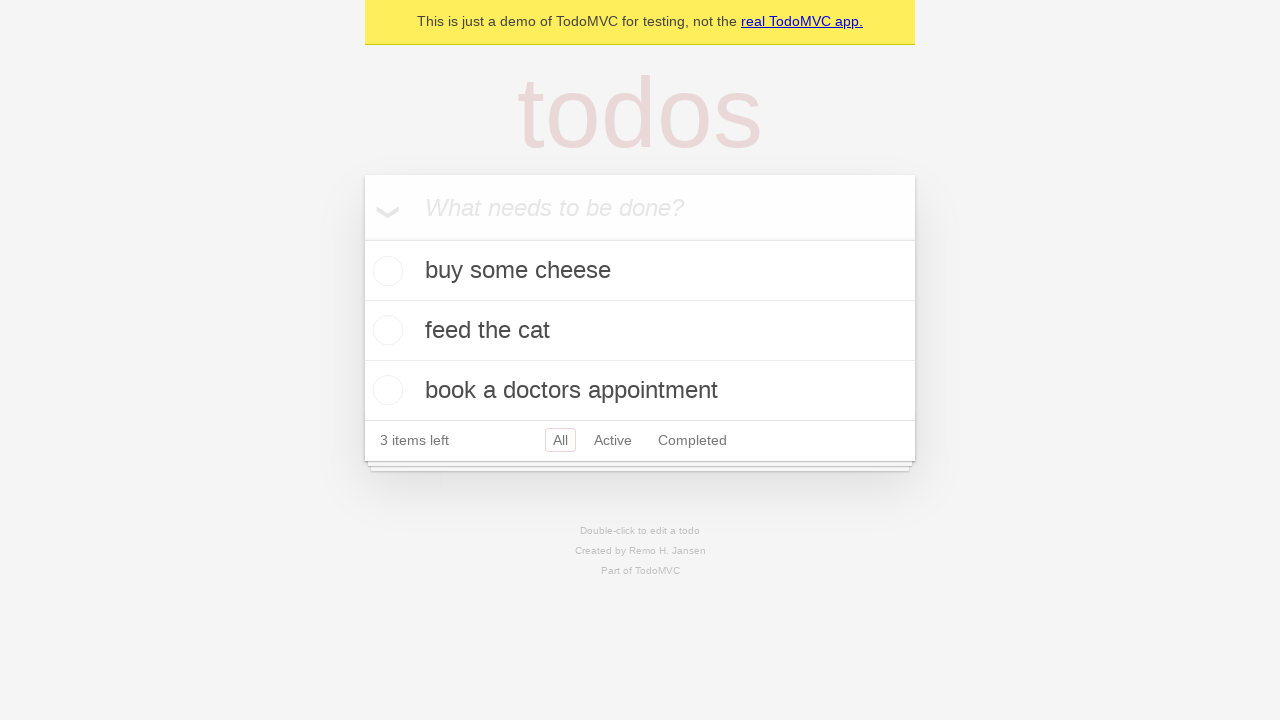

Checked the second todo item as completed at (385, 330) on internal:testid=[data-testid="todo-item"s] >> nth=1 >> internal:role=checkbox
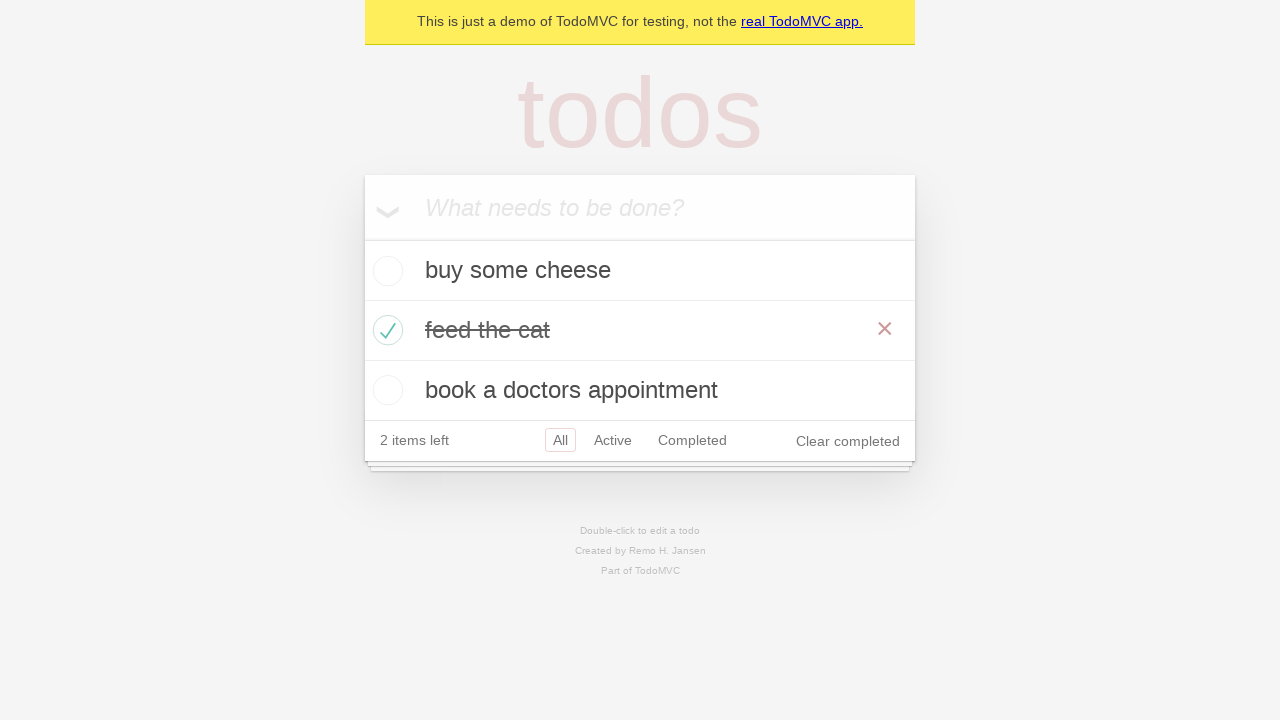

Clicked 'Clear completed' button at (848, 441) on internal:role=button[name="Clear completed"i]
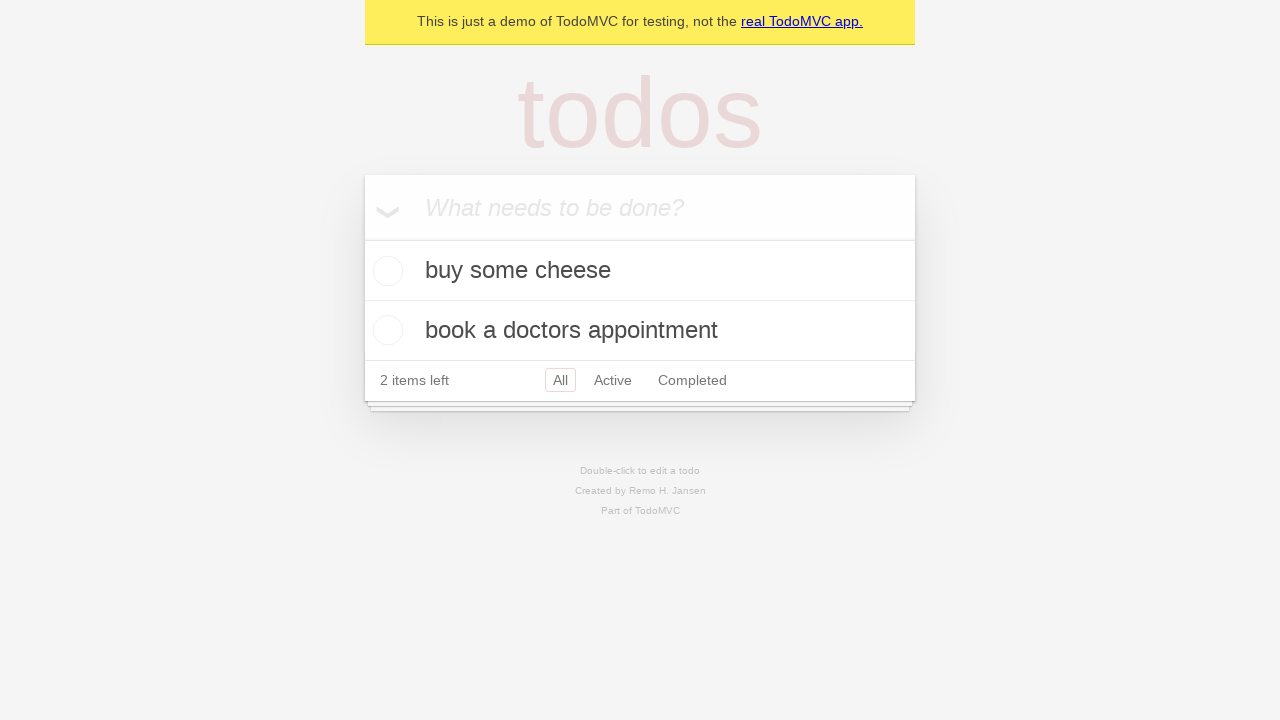

Waited for completed item removal animation
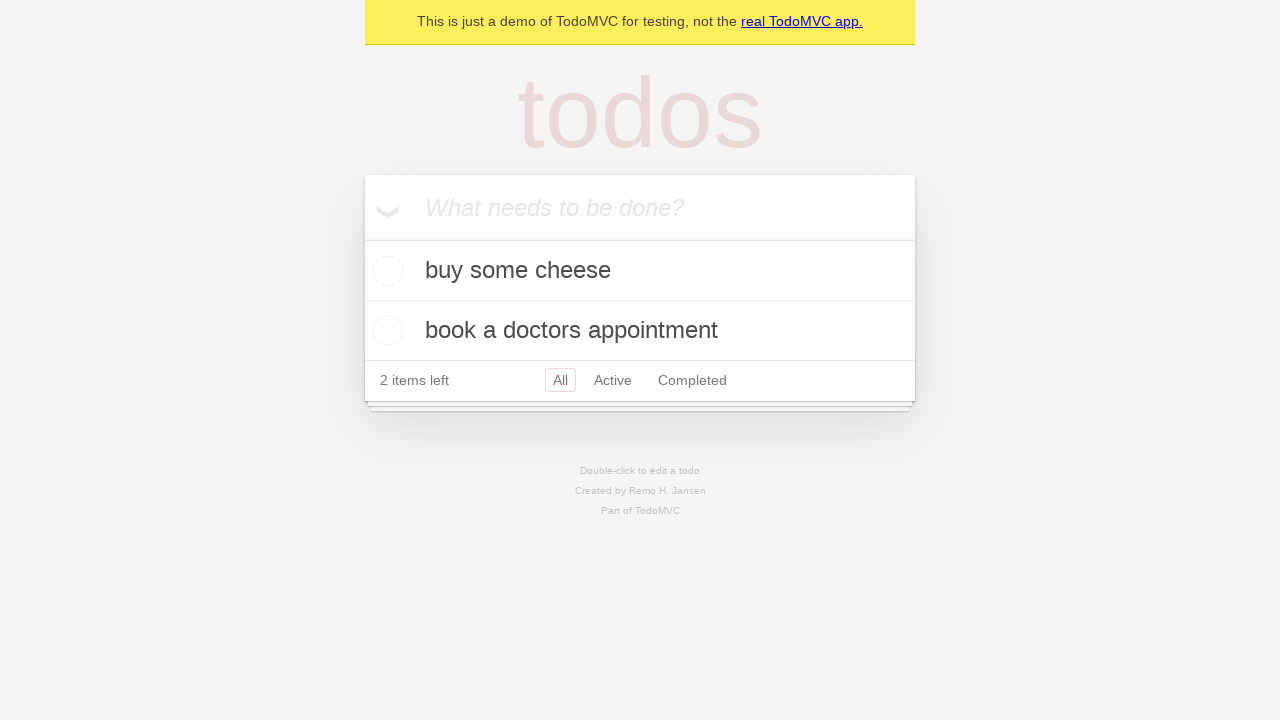

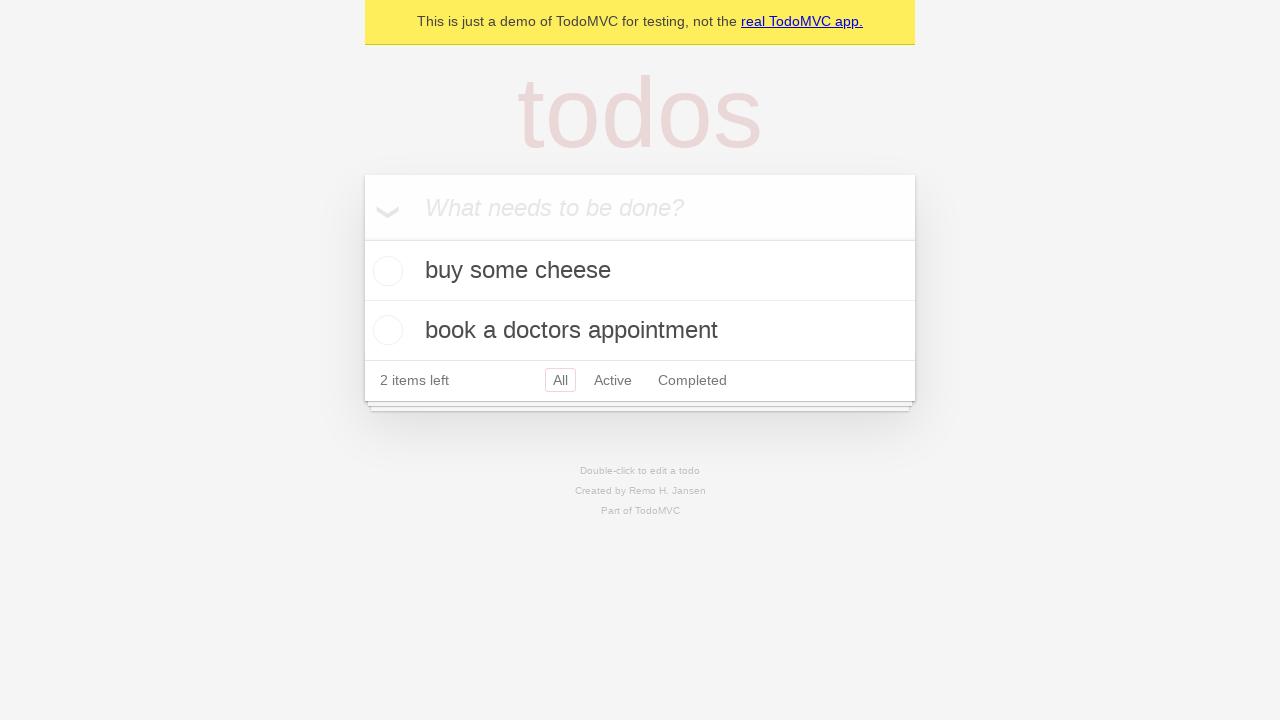